Tests explicit wait functionality by clicking start button and waiting for dynamically loaded content

Starting URL: http://the-internet.herokuapp.com/dynamic_loading/2

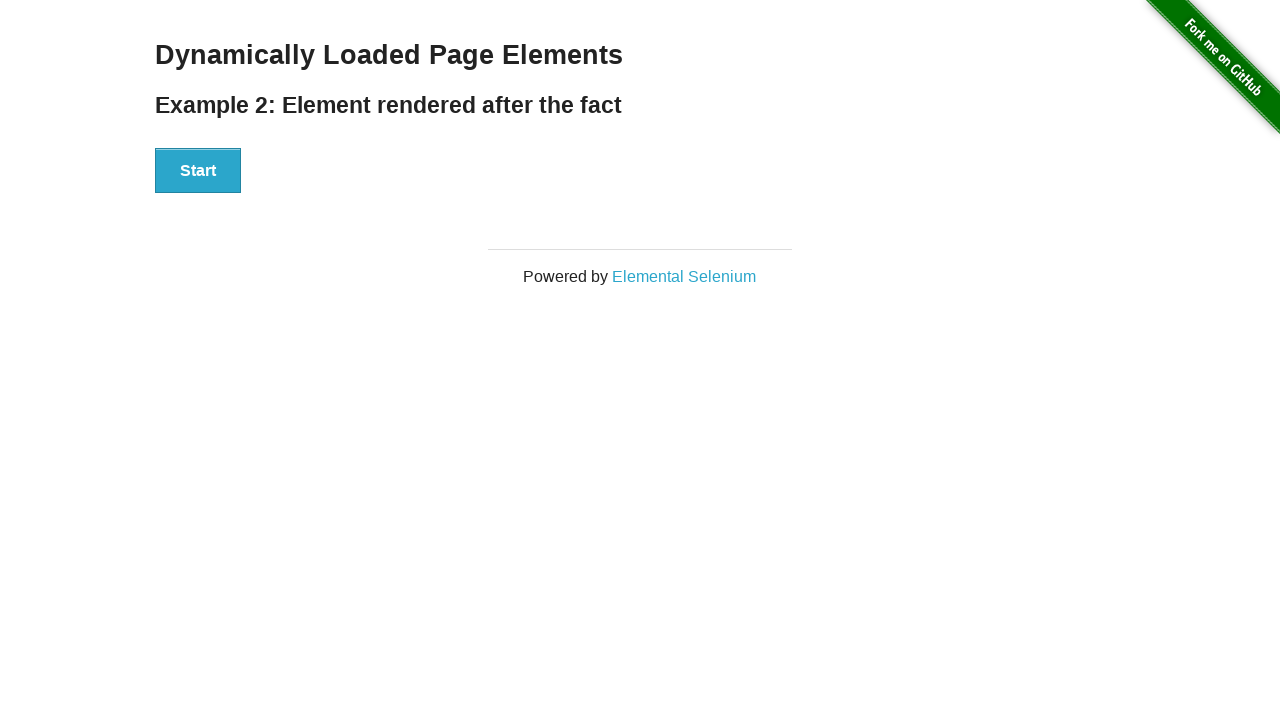

Clicked start button to trigger dynamic loading at (198, 171) on #start > button
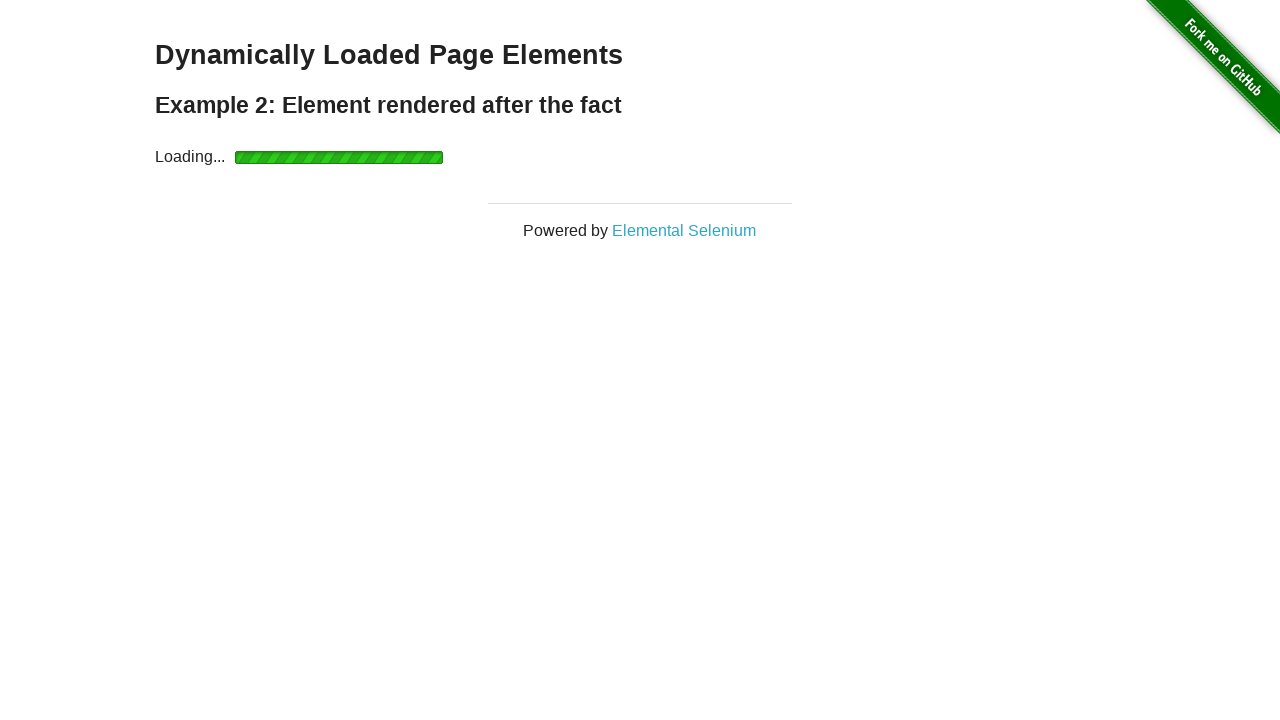

Dynamically loaded content became visible
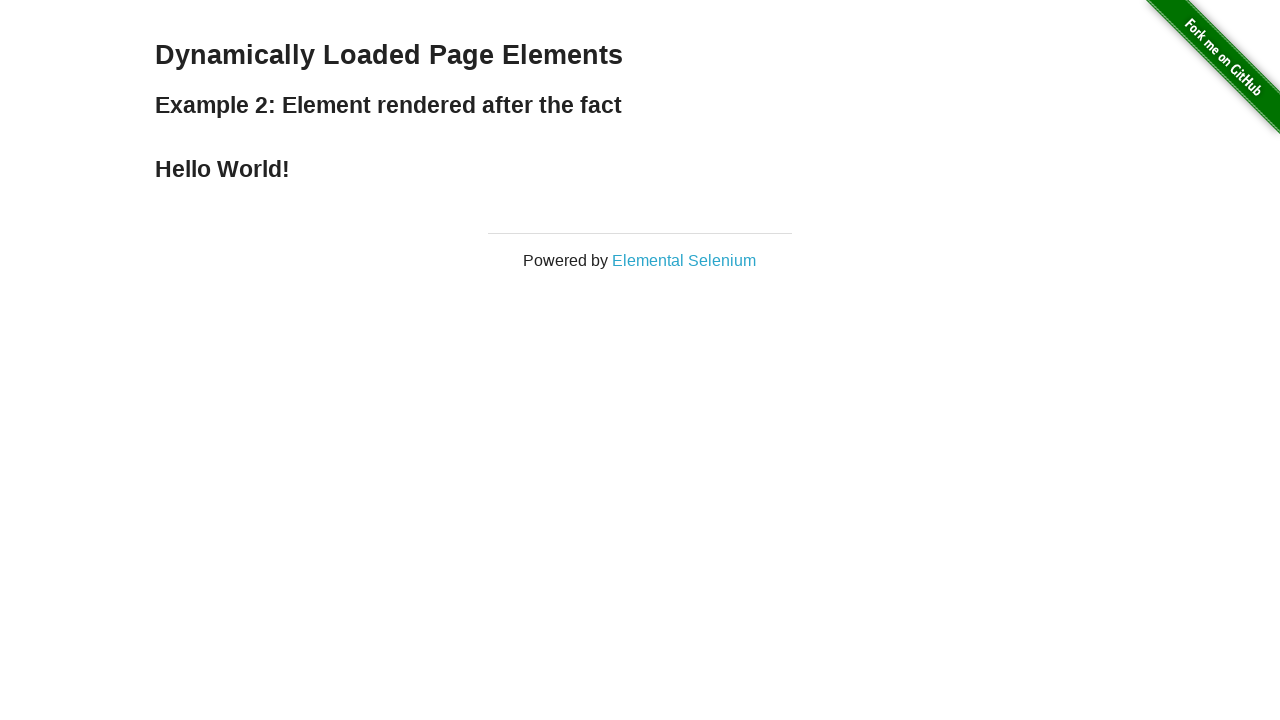

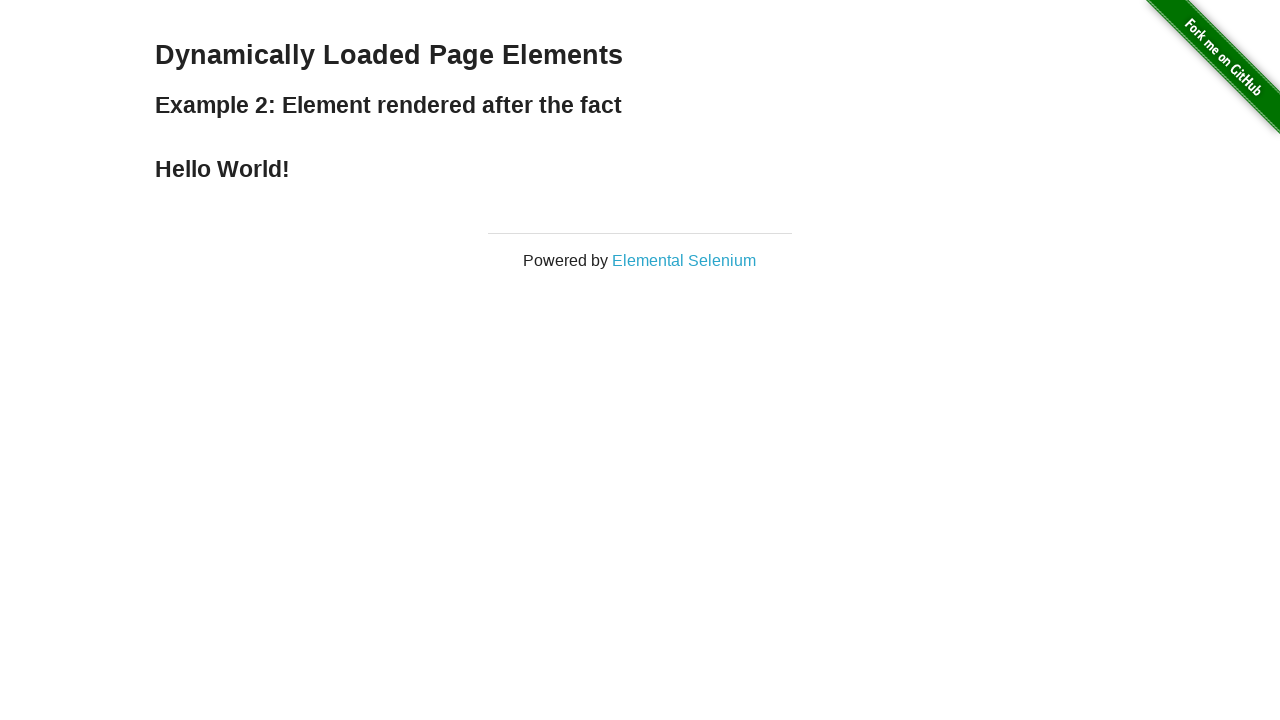